Verifies that the current URL matches the expected Market Mood Index page URL

Starting URL: https://www.tickertape.in/market-mood-index

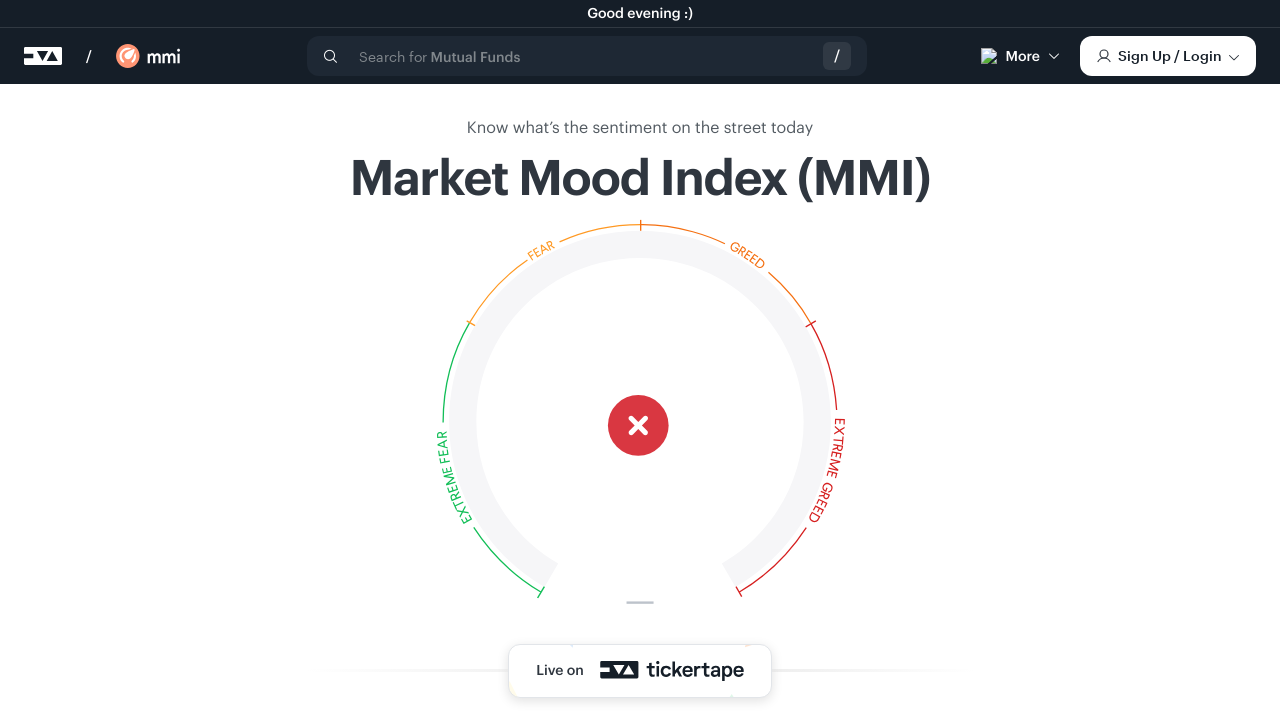

Verified current URL matches expected Market Mood Index page URL
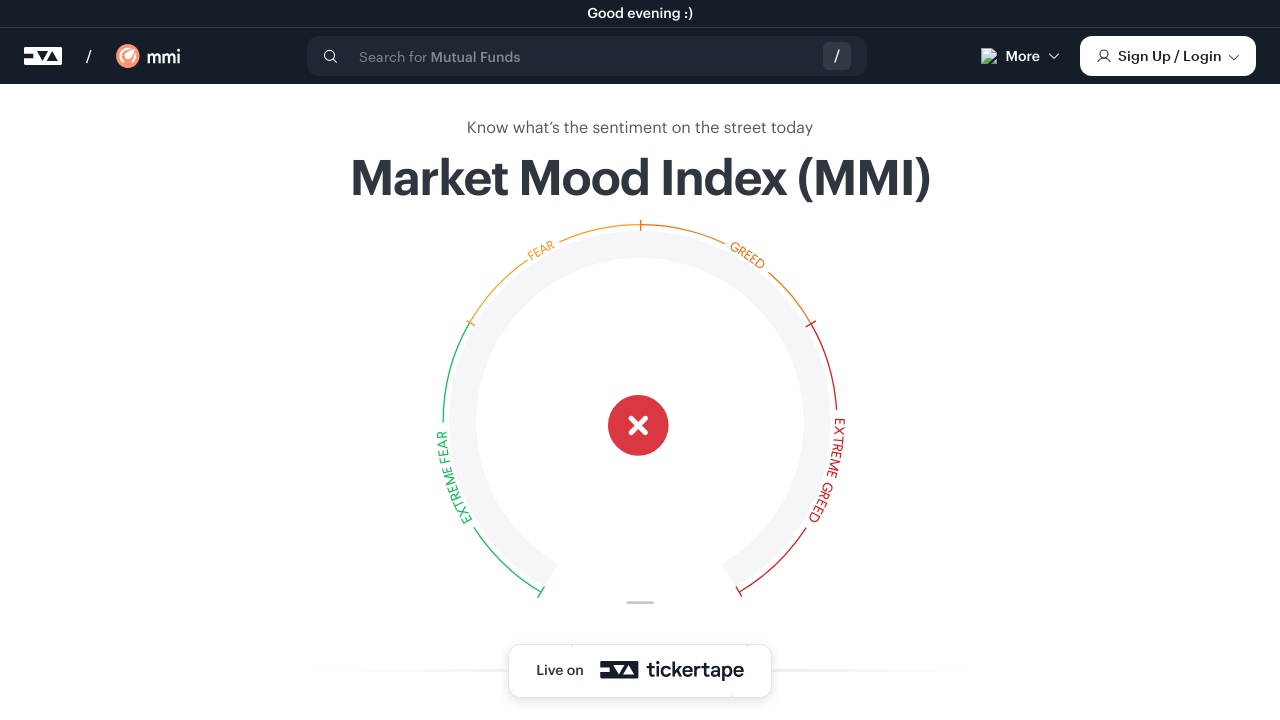

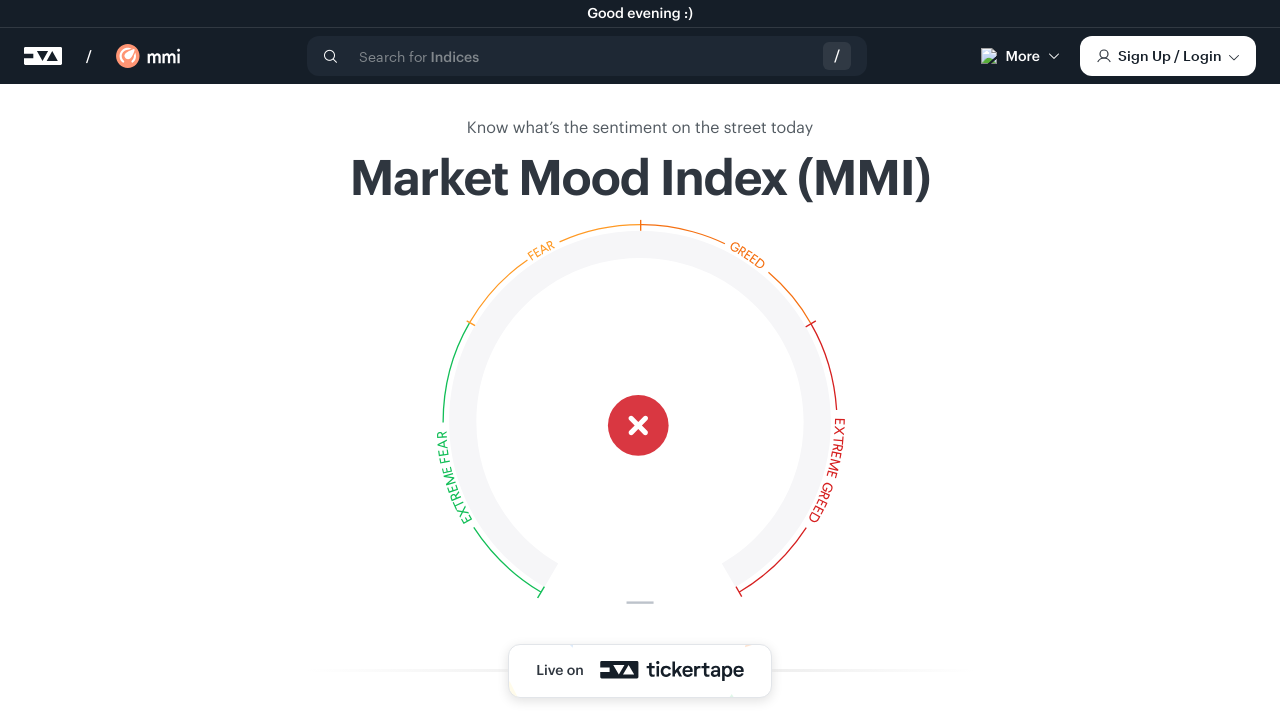